Tests that a todo item is removed when edited to an empty string.

Starting URL: https://demo.playwright.dev/todomvc

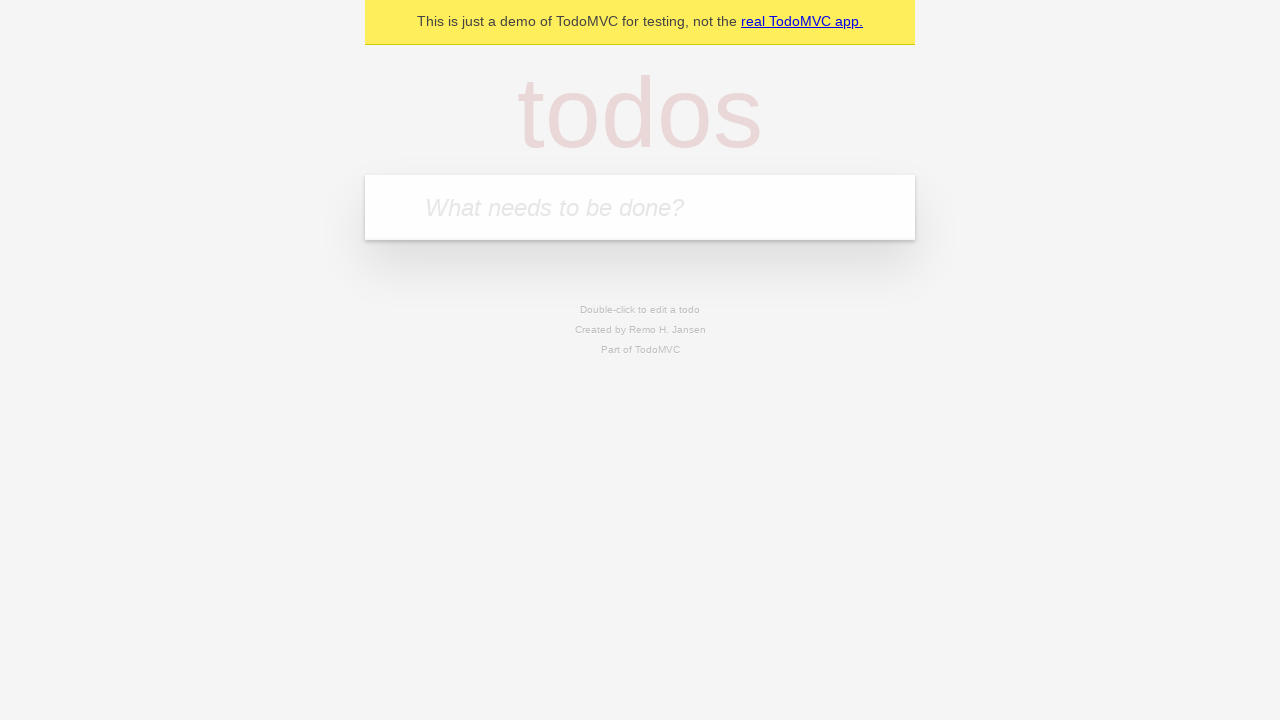

Filled todo input with 'buy some cheese' on internal:attr=[placeholder="What needs to be done?"i]
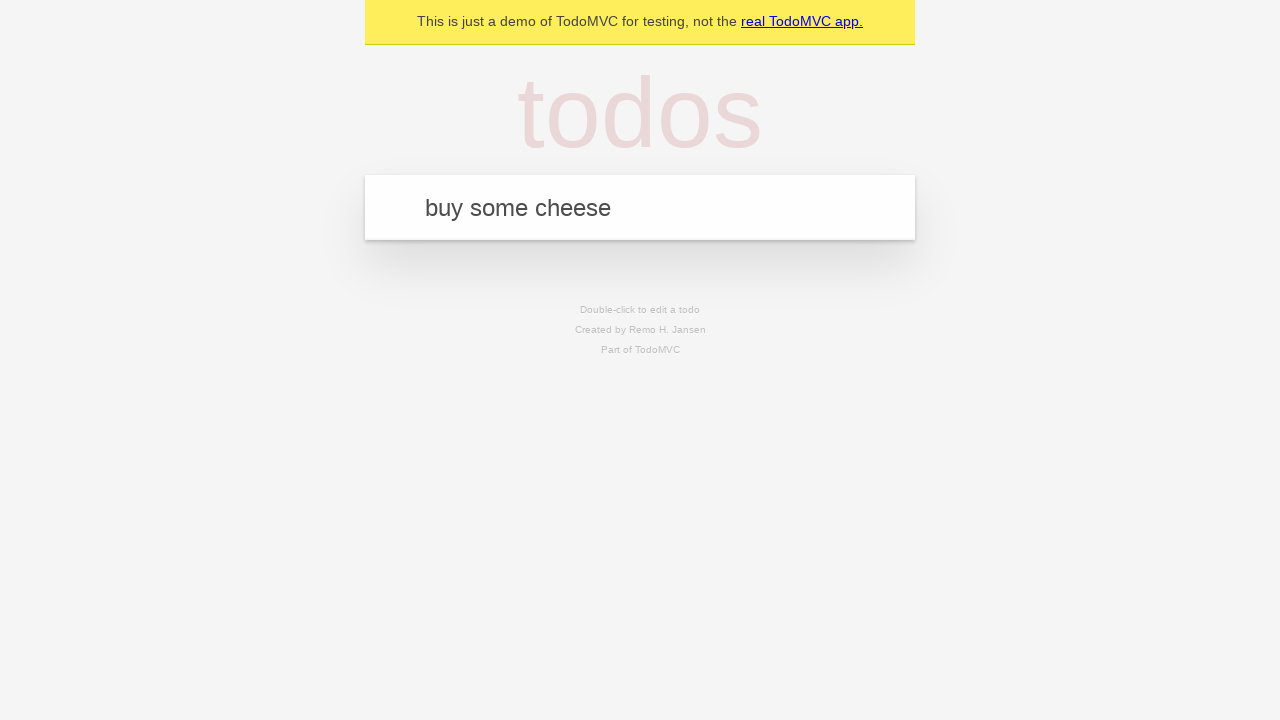

Pressed Enter to create first todo item on internal:attr=[placeholder="What needs to be done?"i]
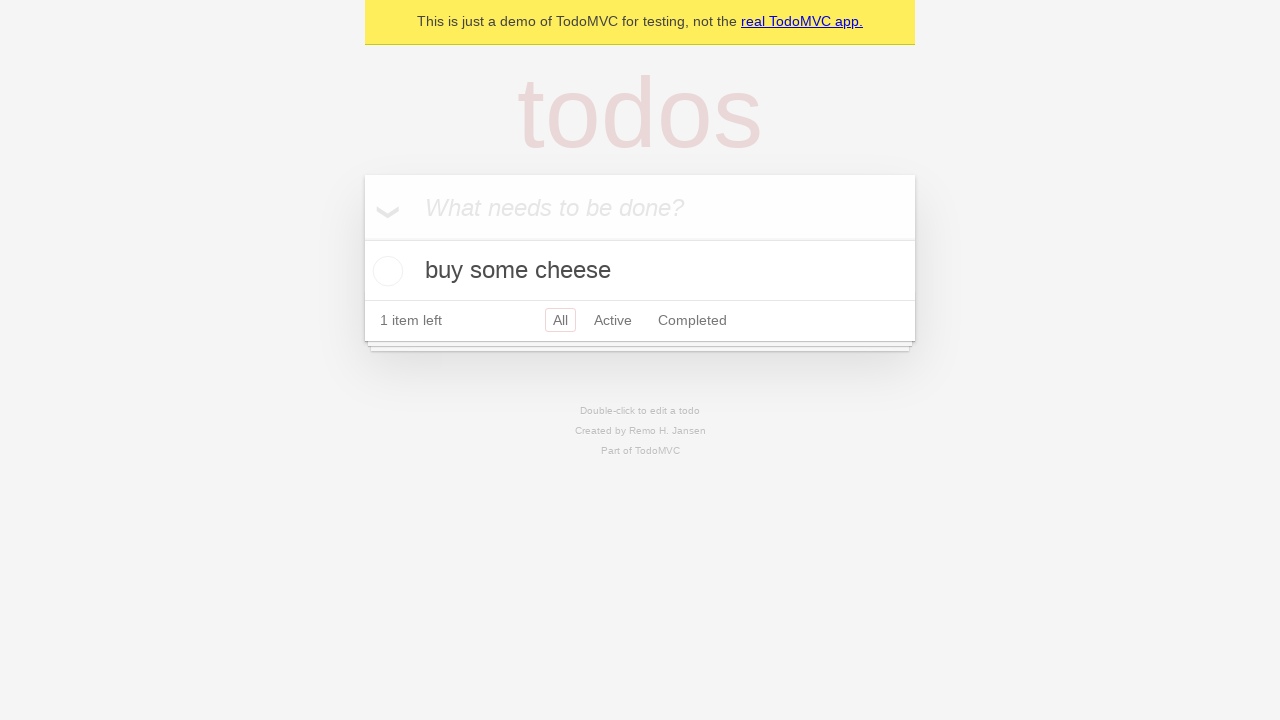

Filled todo input with 'feed the cat' on internal:attr=[placeholder="What needs to be done?"i]
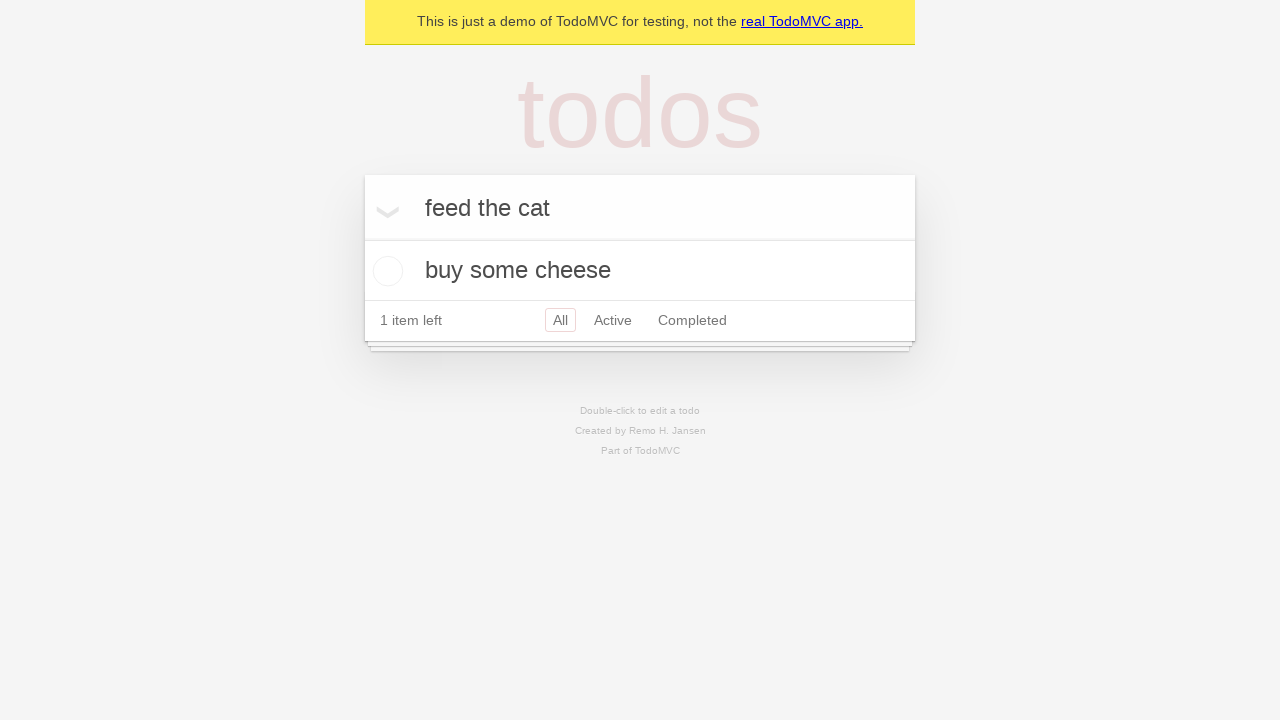

Pressed Enter to create second todo item on internal:attr=[placeholder="What needs to be done?"i]
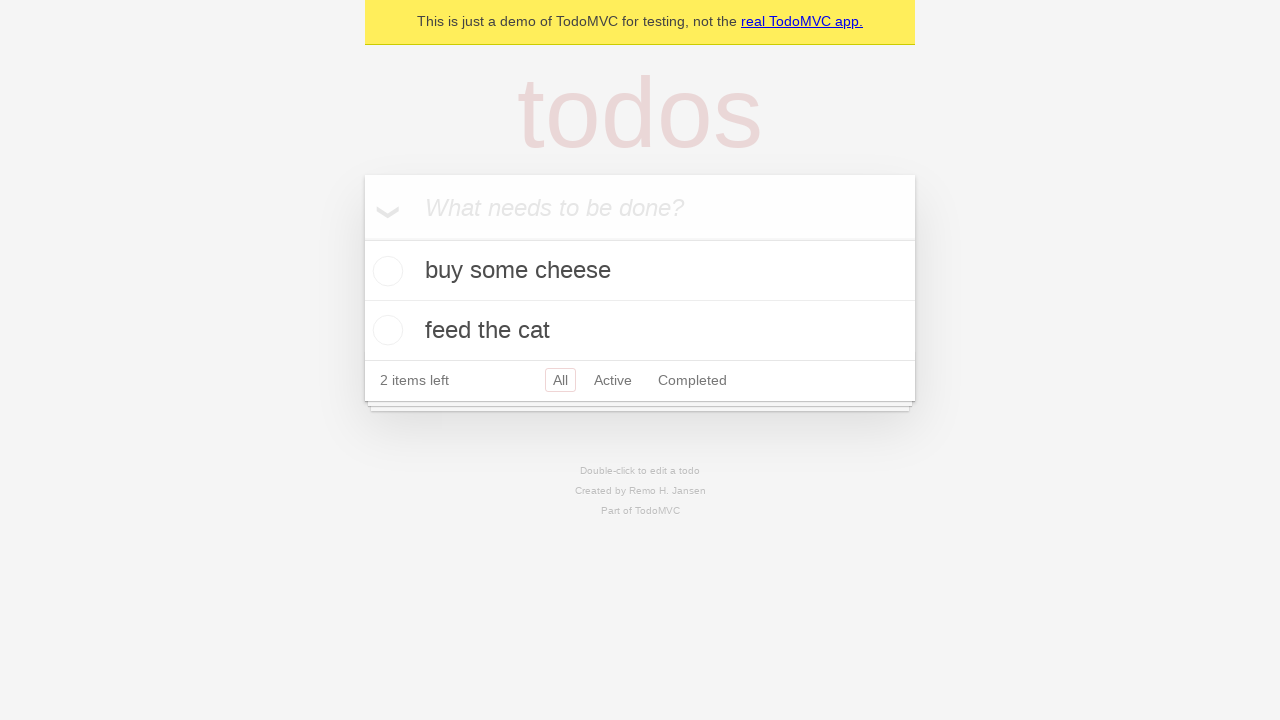

Filled todo input with 'book a doctors appointment' on internal:attr=[placeholder="What needs to be done?"i]
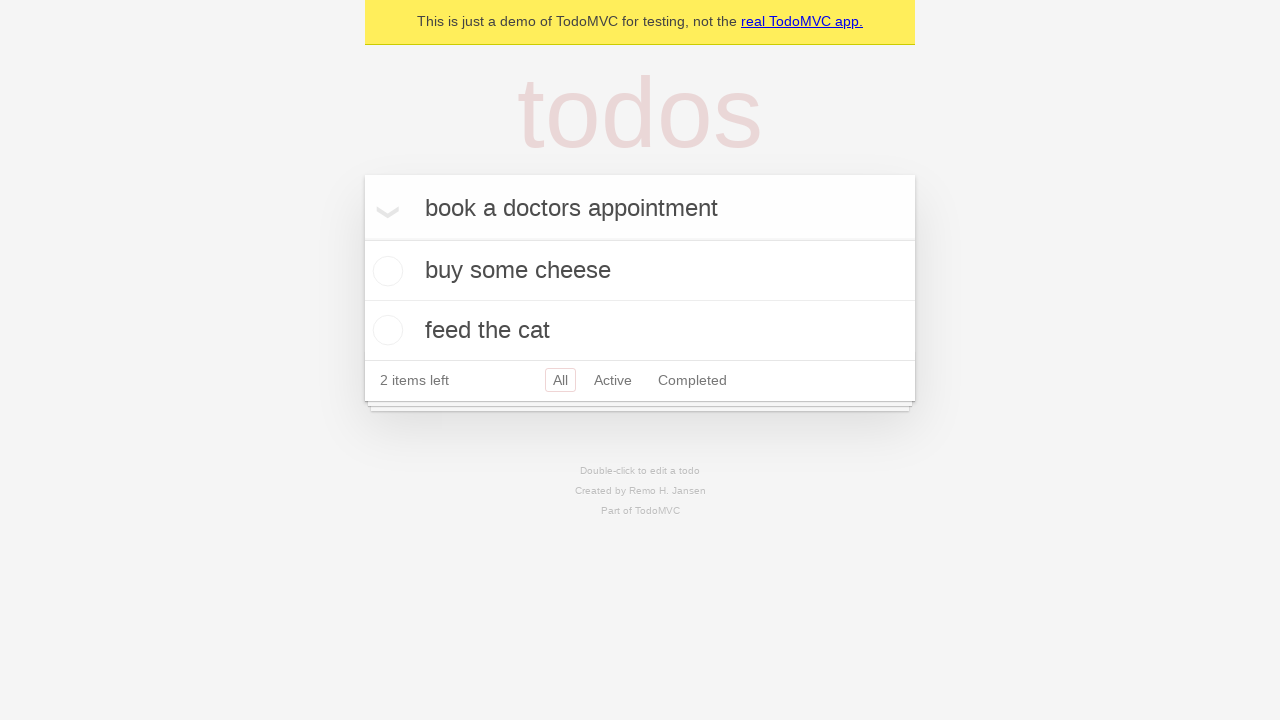

Pressed Enter to create third todo item on internal:attr=[placeholder="What needs to be done?"i]
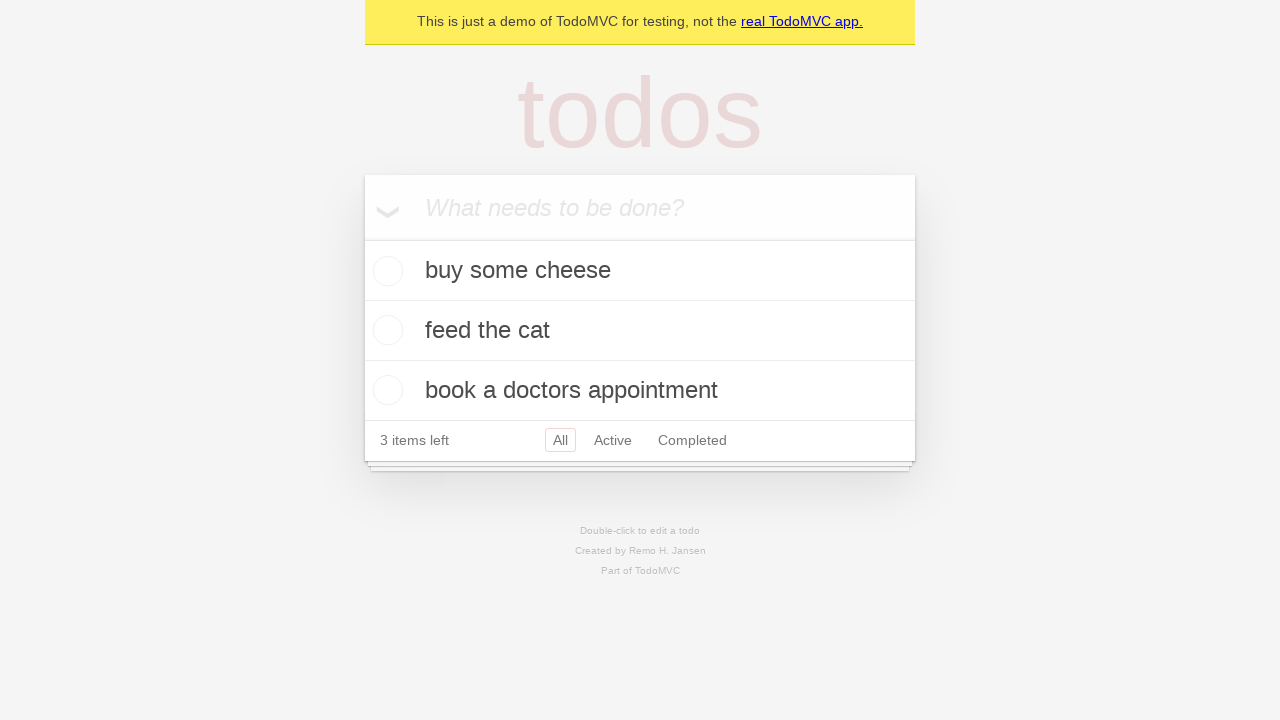

Double-clicked second todo item to enter edit mode at (640, 331) on internal:testid=[data-testid="todo-item"s] >> nth=1
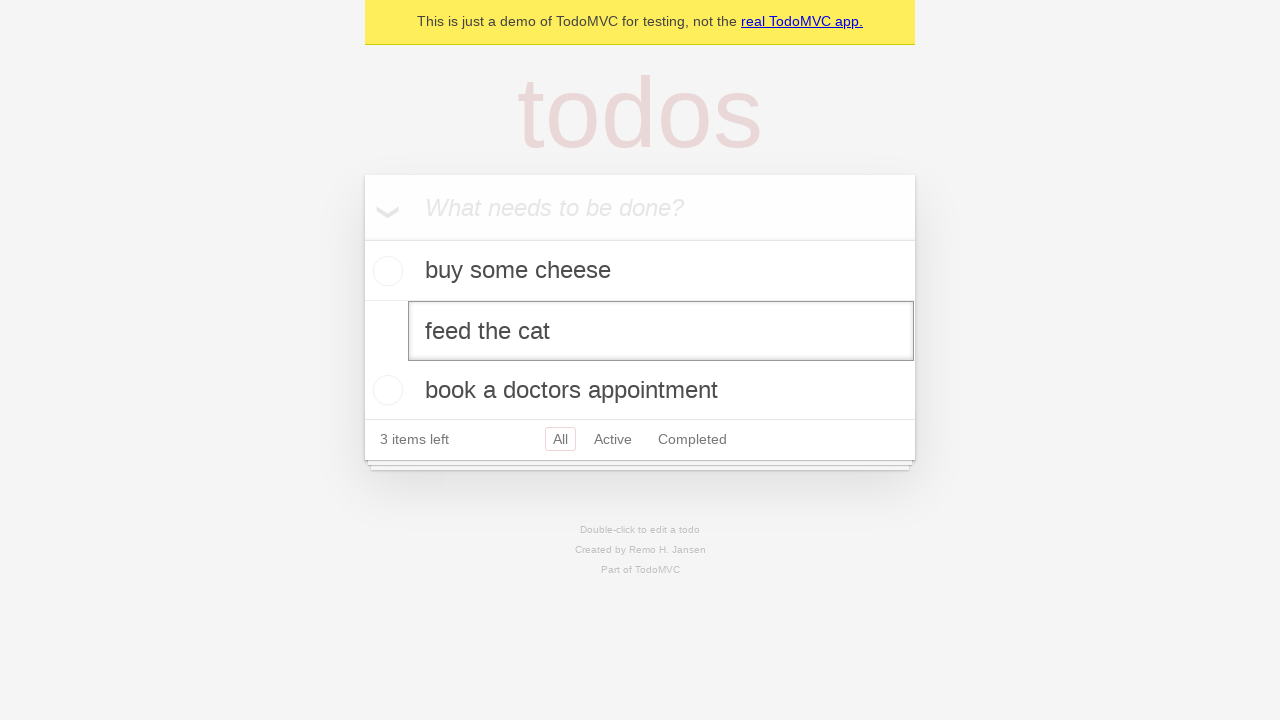

Cleared text from edit field of second todo item on internal:testid=[data-testid="todo-item"s] >> nth=1 >> internal:role=textbox[nam
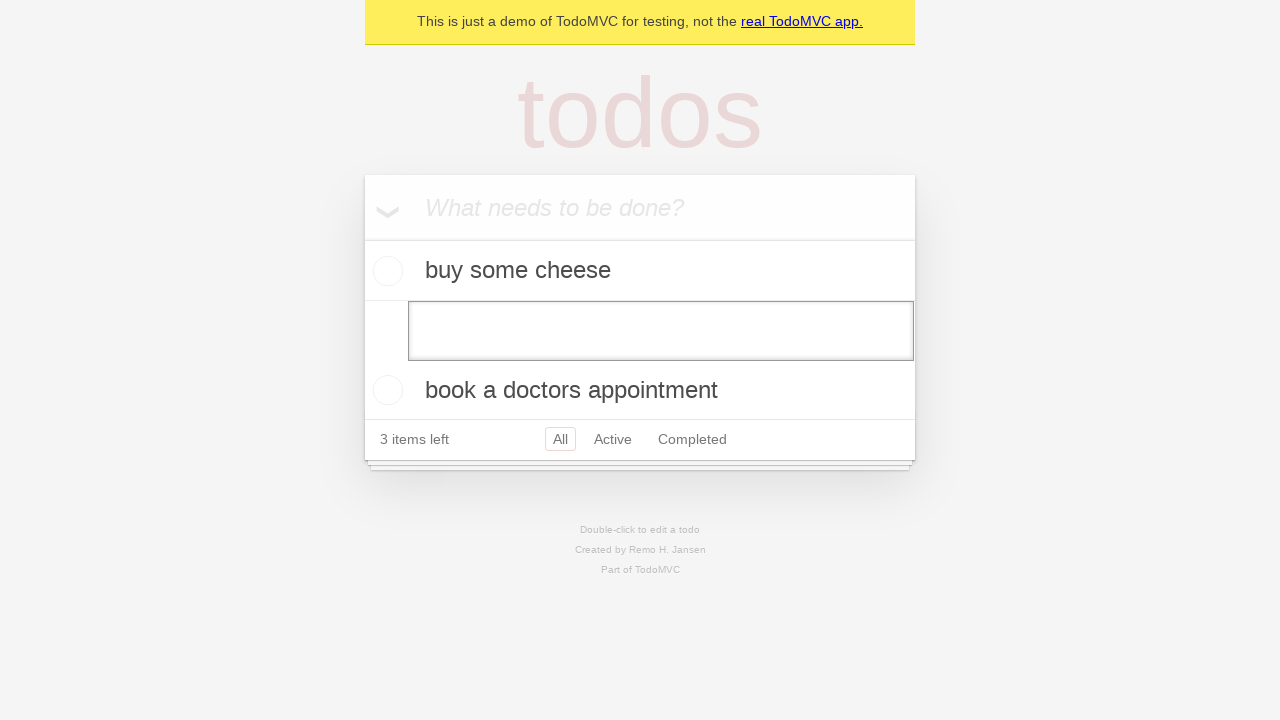

Pressed Enter to save empty text, removing the todo item on internal:testid=[data-testid="todo-item"s] >> nth=1 >> internal:role=textbox[nam
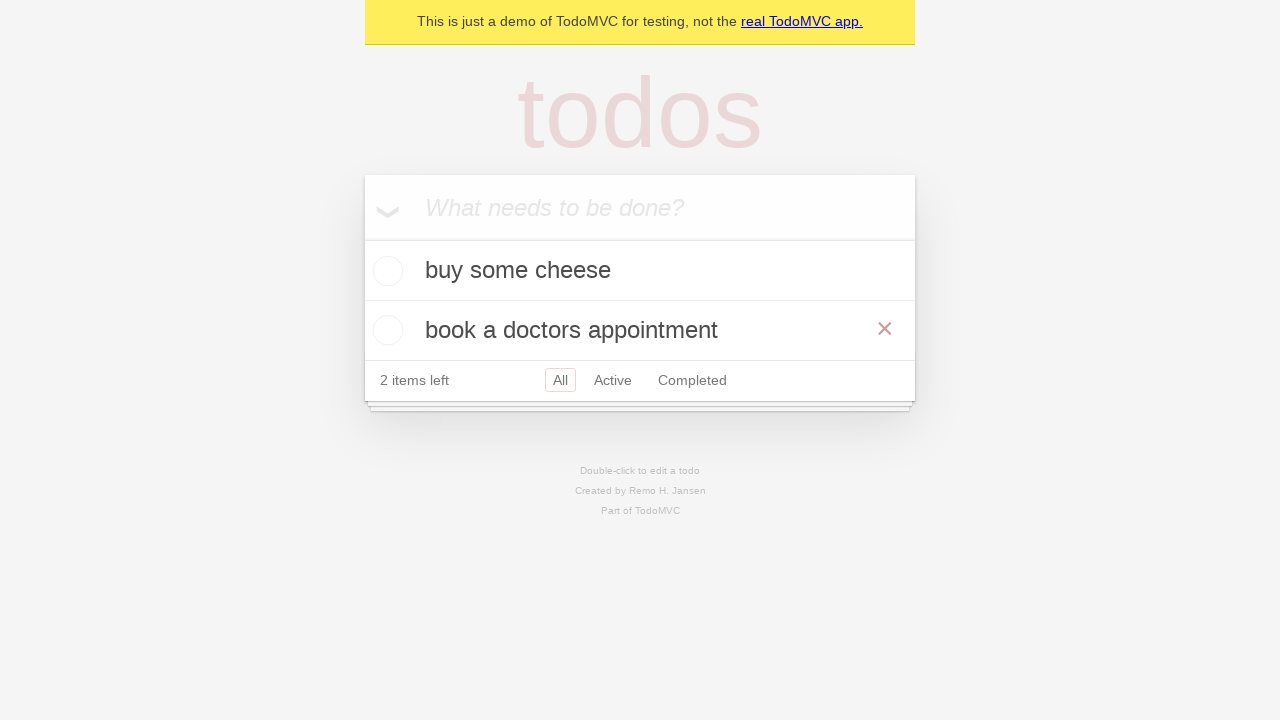

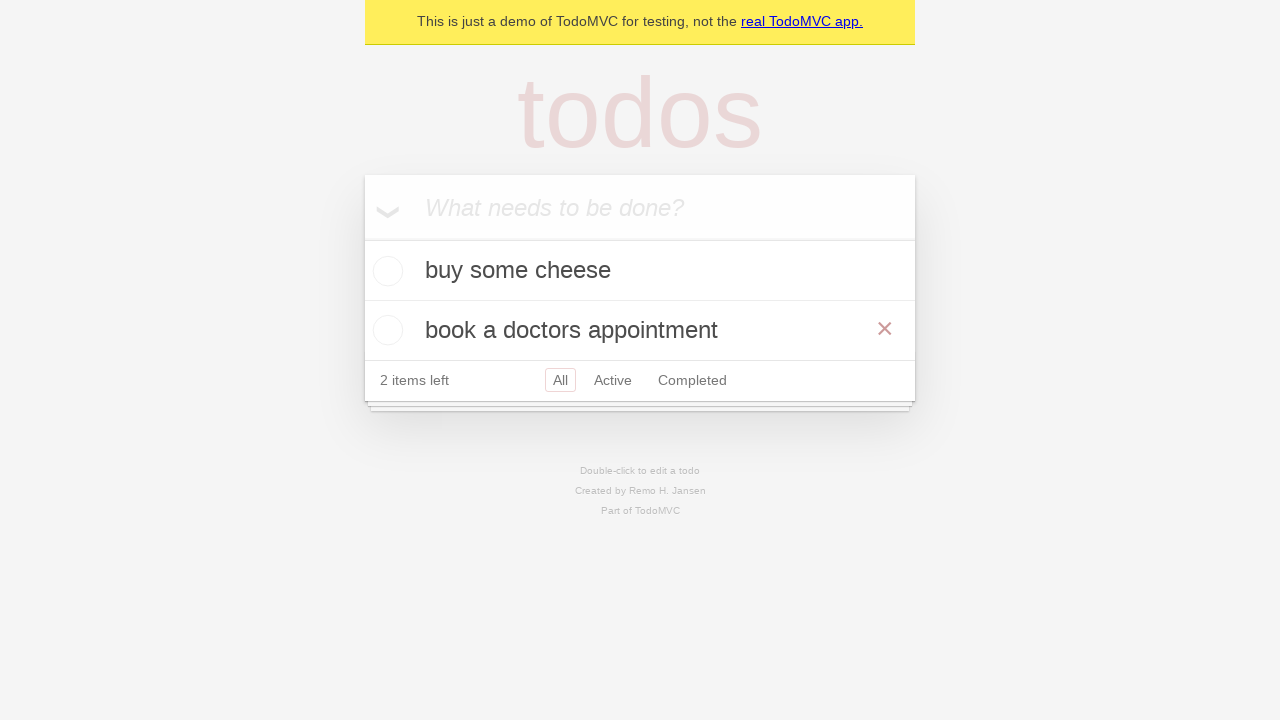